Navigates to a page with a large table and highlights a specific element by changing its border style to a red dashed line, waits for the highlight to be visible, then reverts the styling.

Starting URL: http://the-internet.herokuapp.com/large

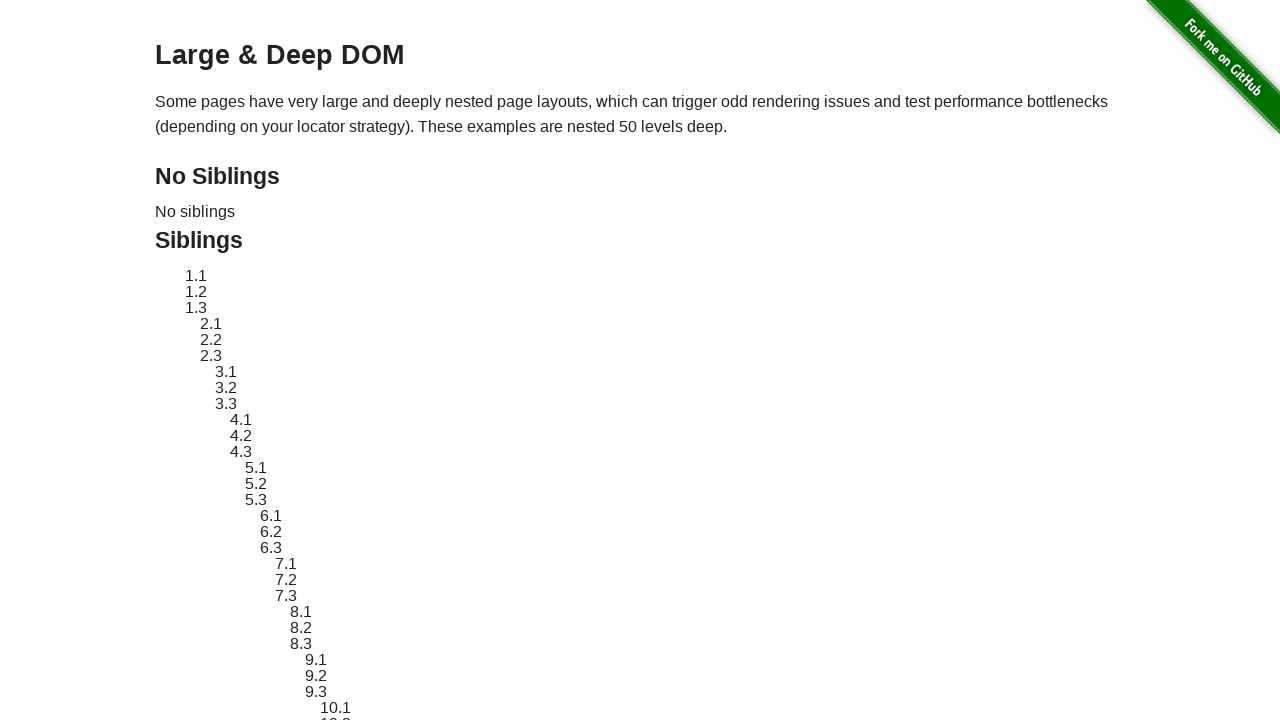

Waited for element #sibling-2.3 to be present
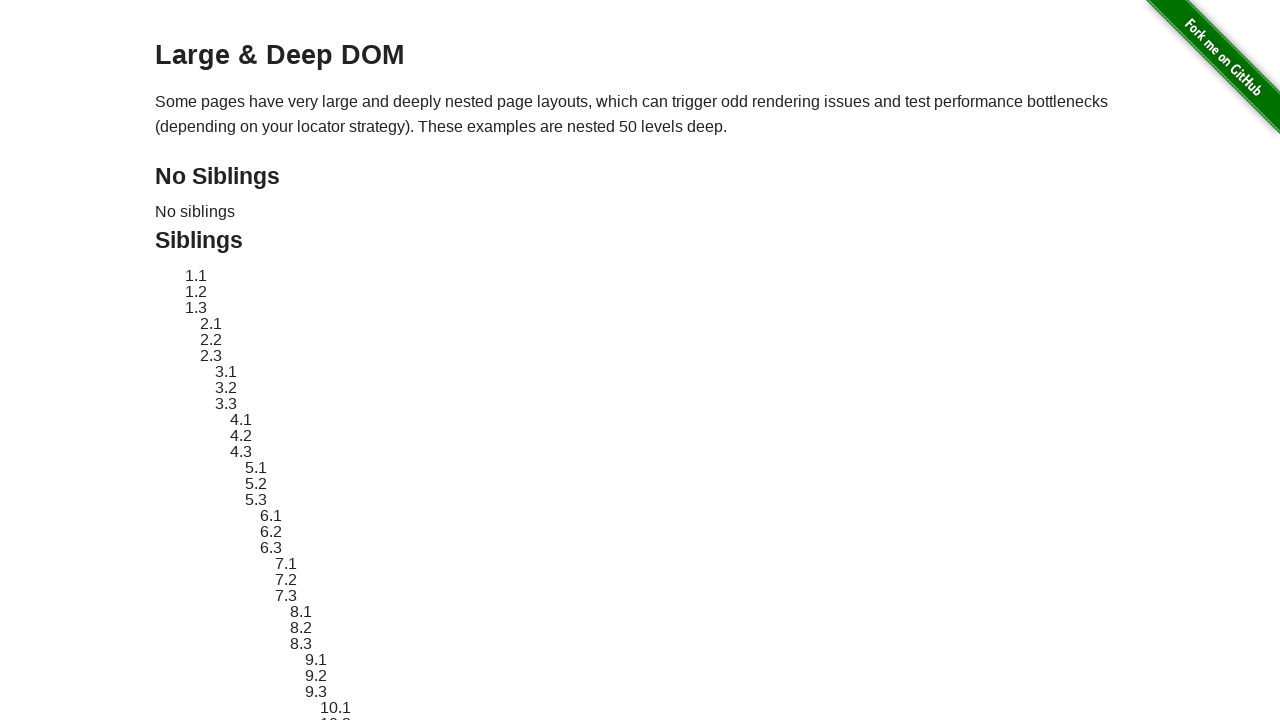

Located the target element #sibling-2.3
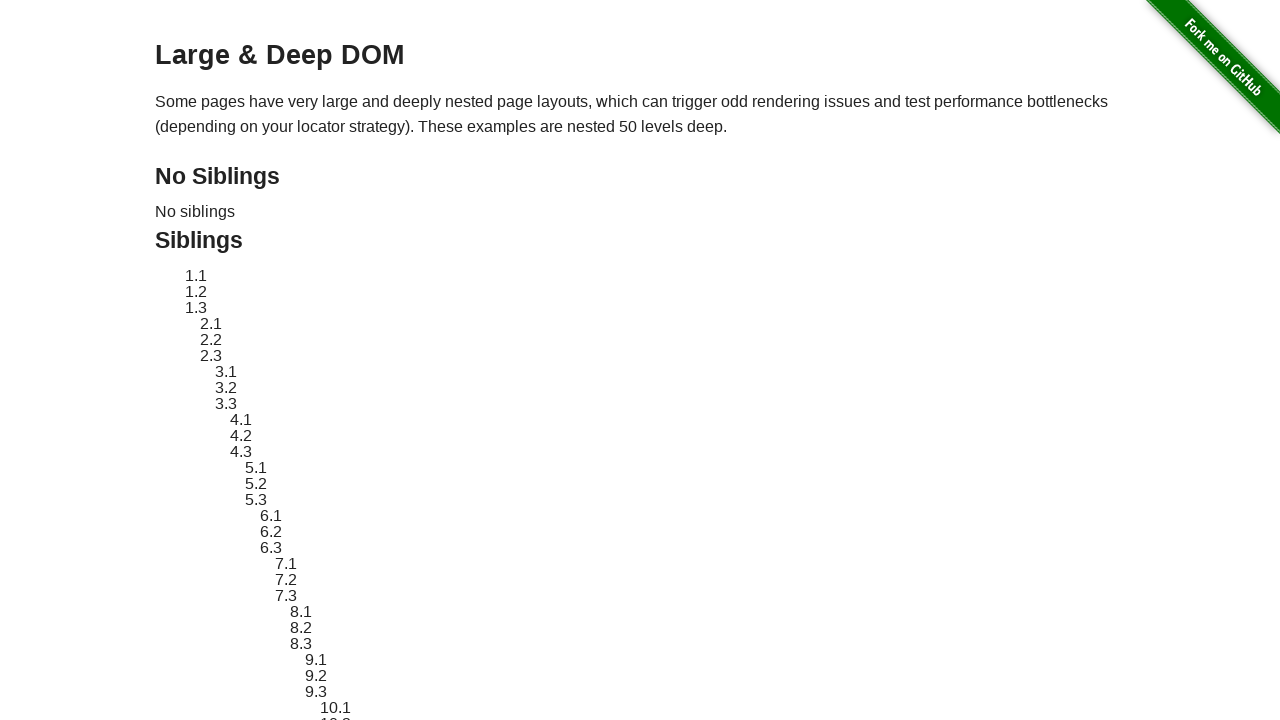

Retrieved and stored original element style
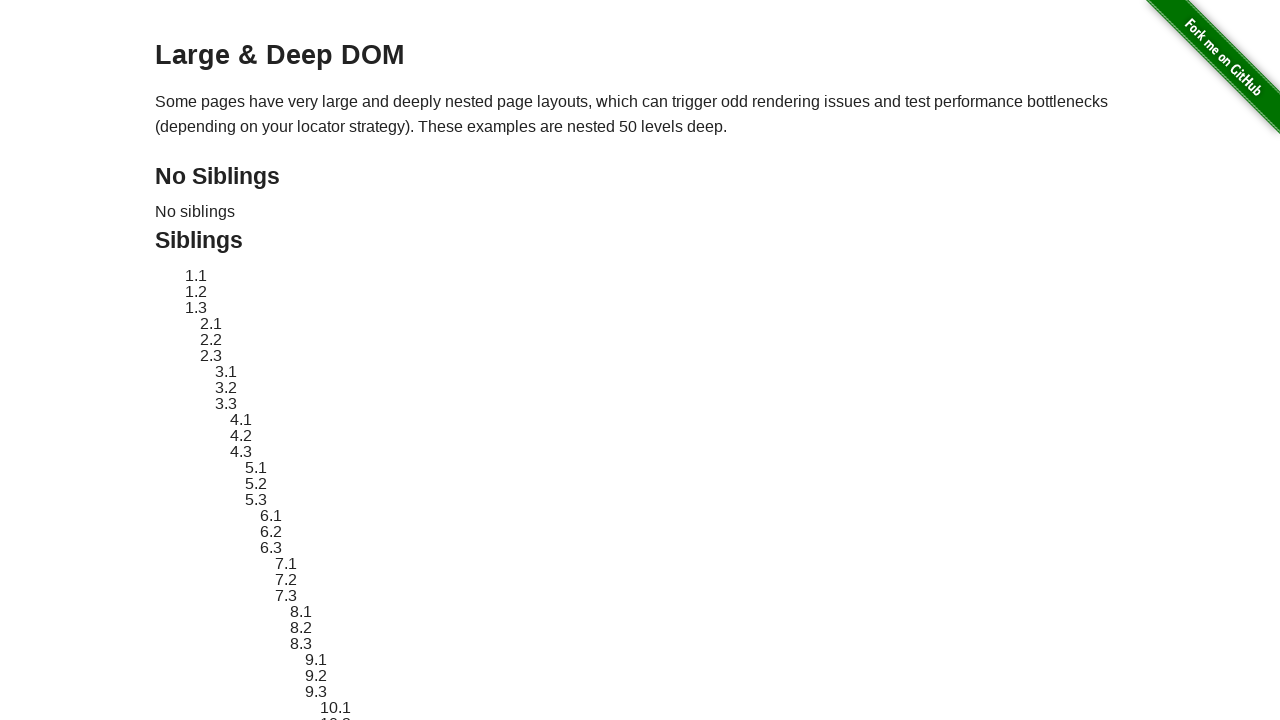

Applied red dashed border highlight style to element
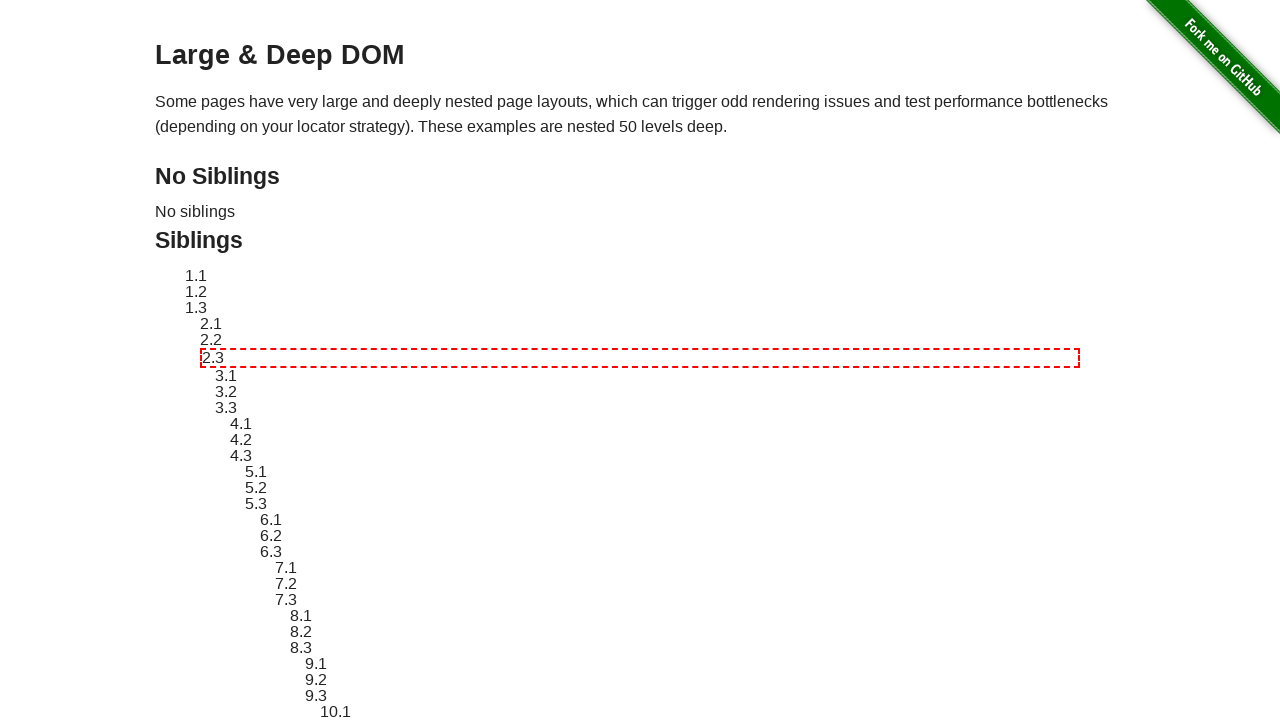

Waited 3 seconds to display the highlight
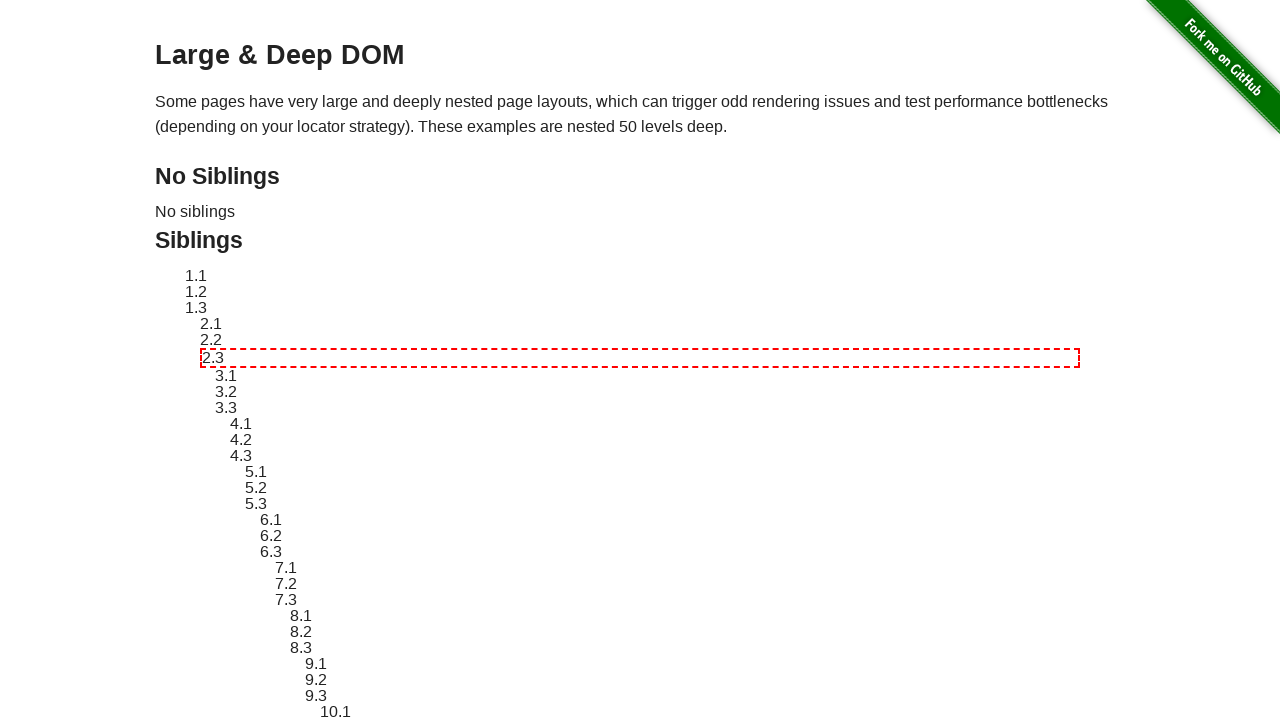

Reverted element style to original state
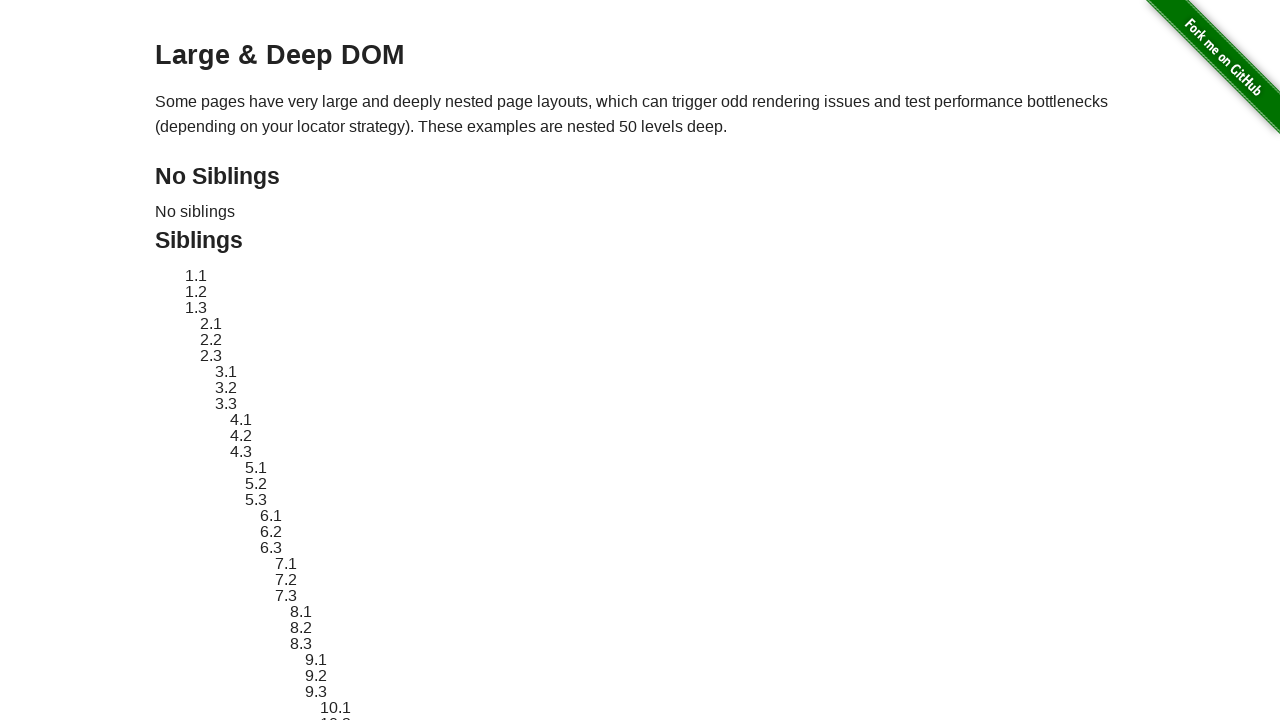

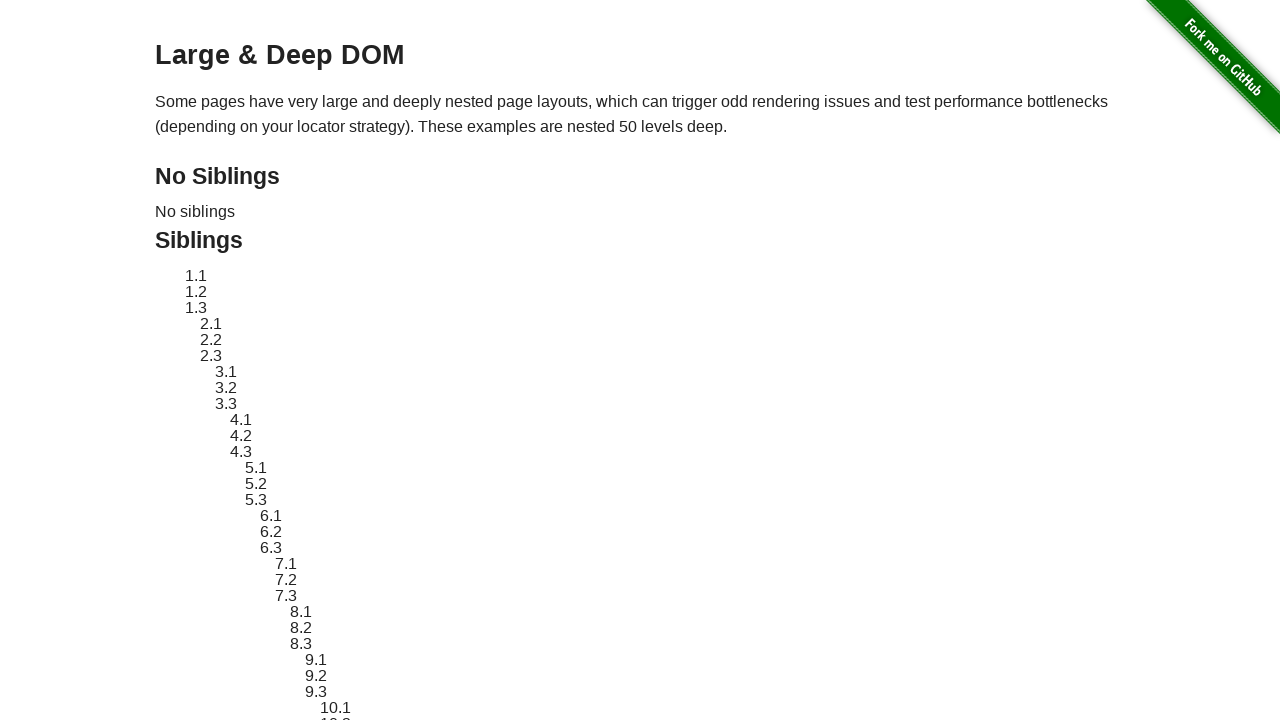